Tests search functionality by searching for "kot" and verifying results contain the search term

Starting URL: http://www.99-bottles-of-beer.net/

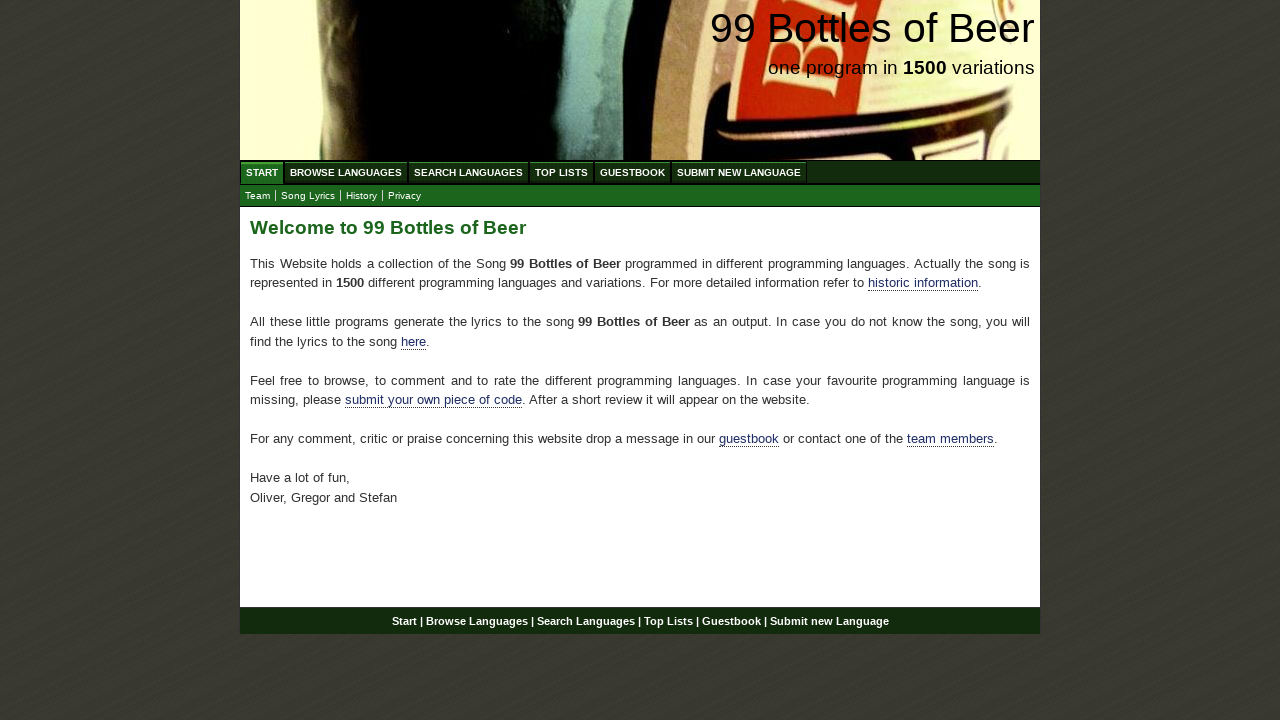

Clicked 'Search Languages' button at (468, 172) on xpath=//li/a[text()='Search Languages']
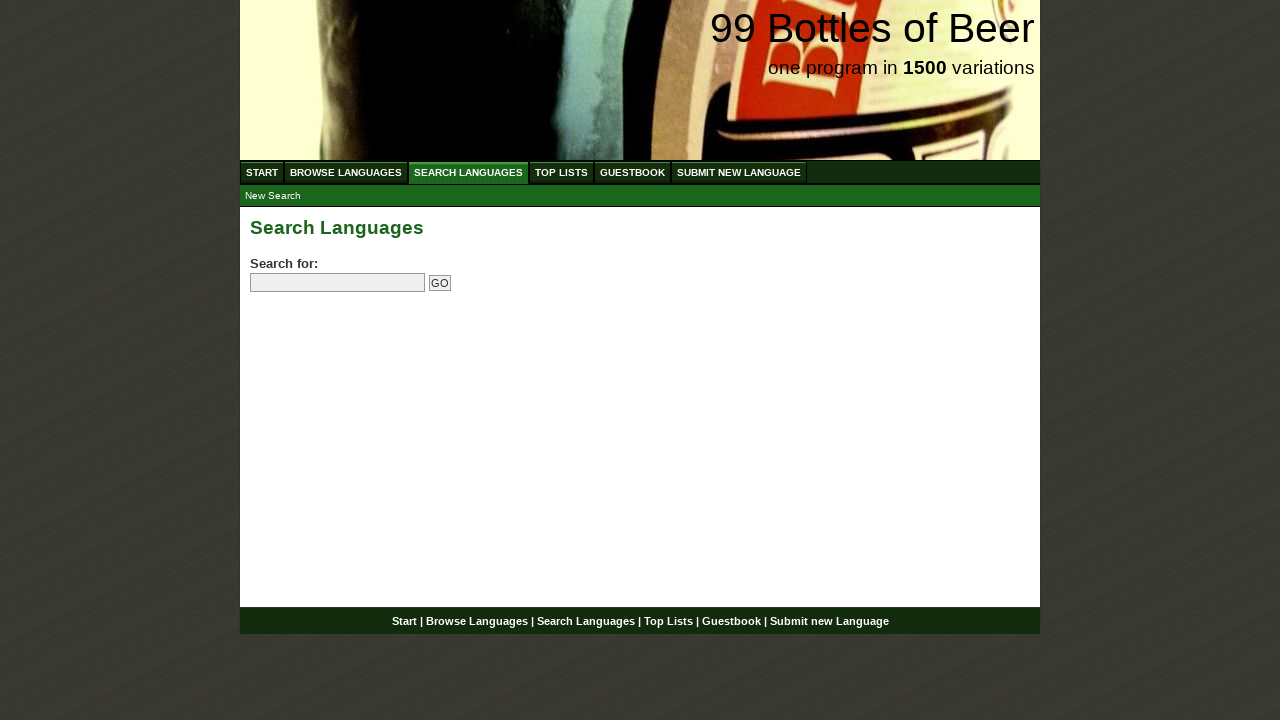

Filled search field with 'kot' on //input[@name='search']
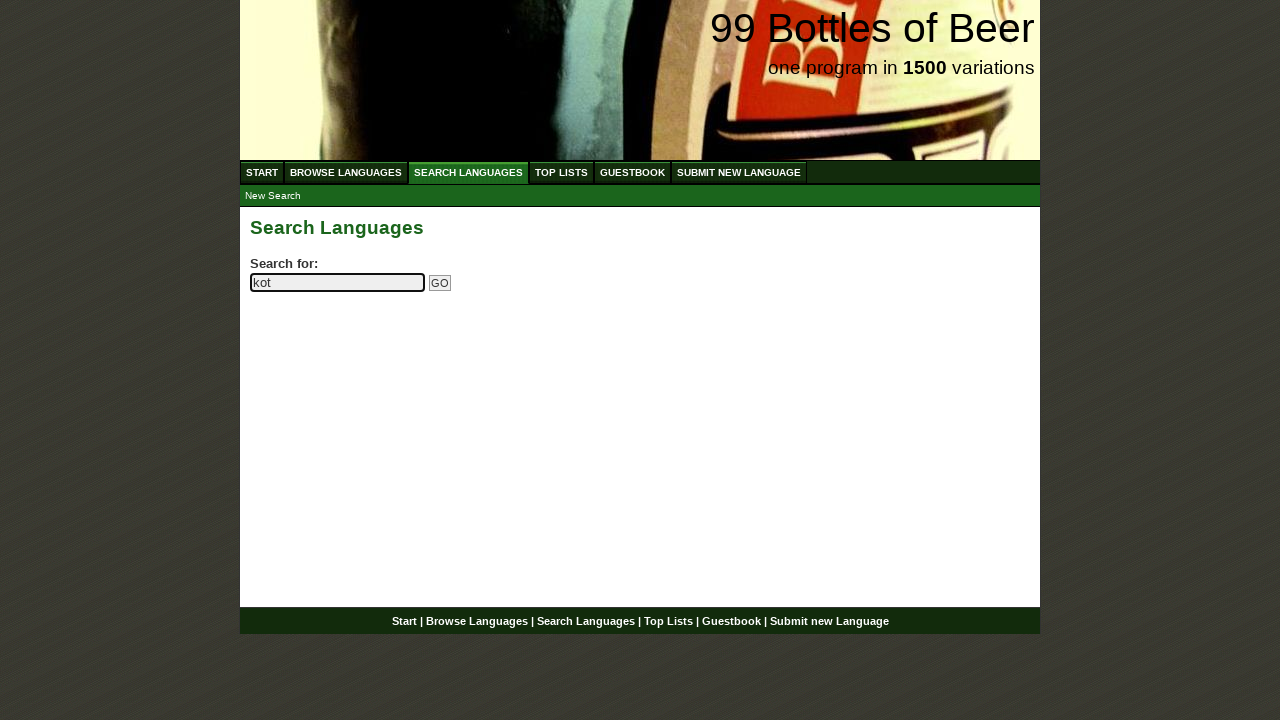

Clicked 'Go' button to submit search at (440, 283) on xpath=//input[@name='submitsearch']
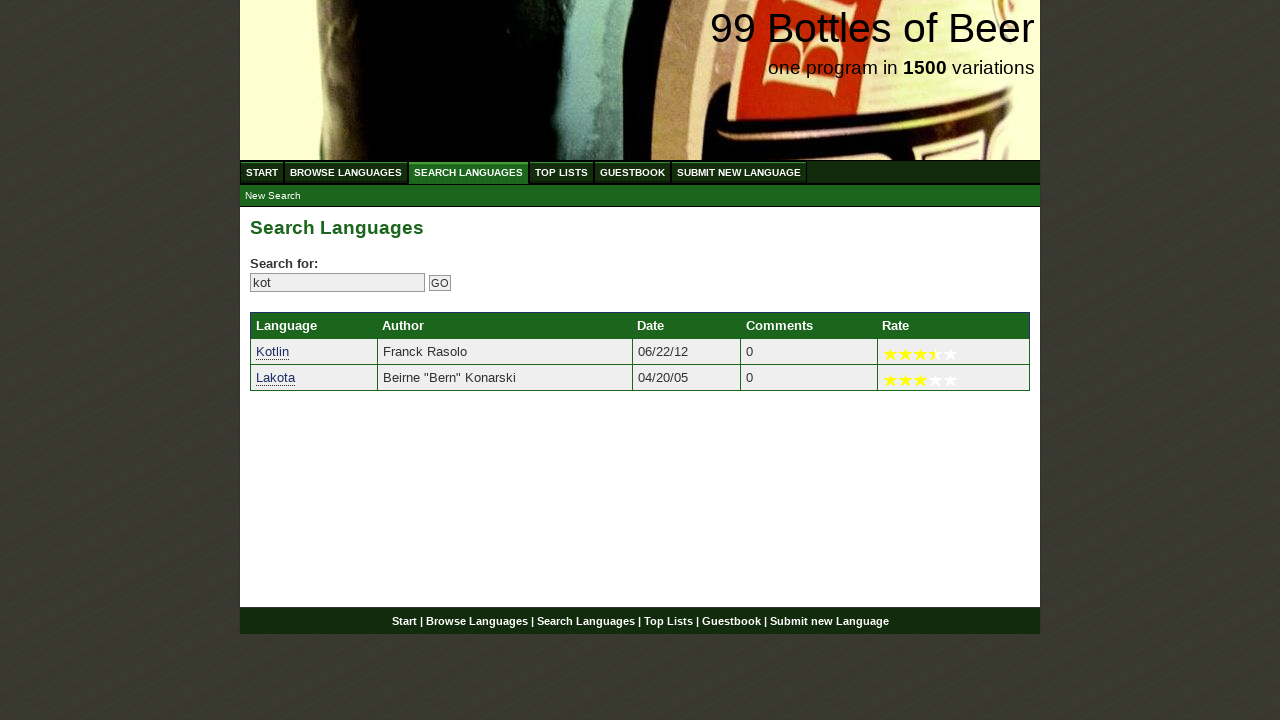

Search results loaded containing language links
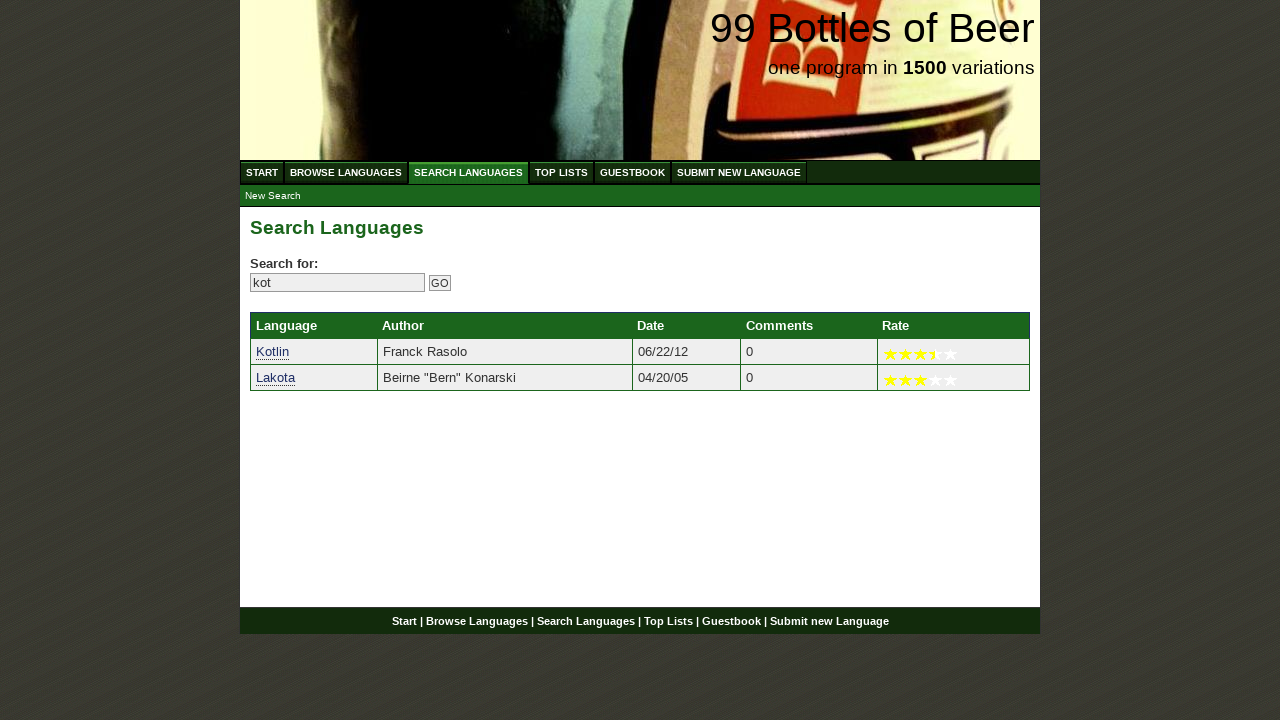

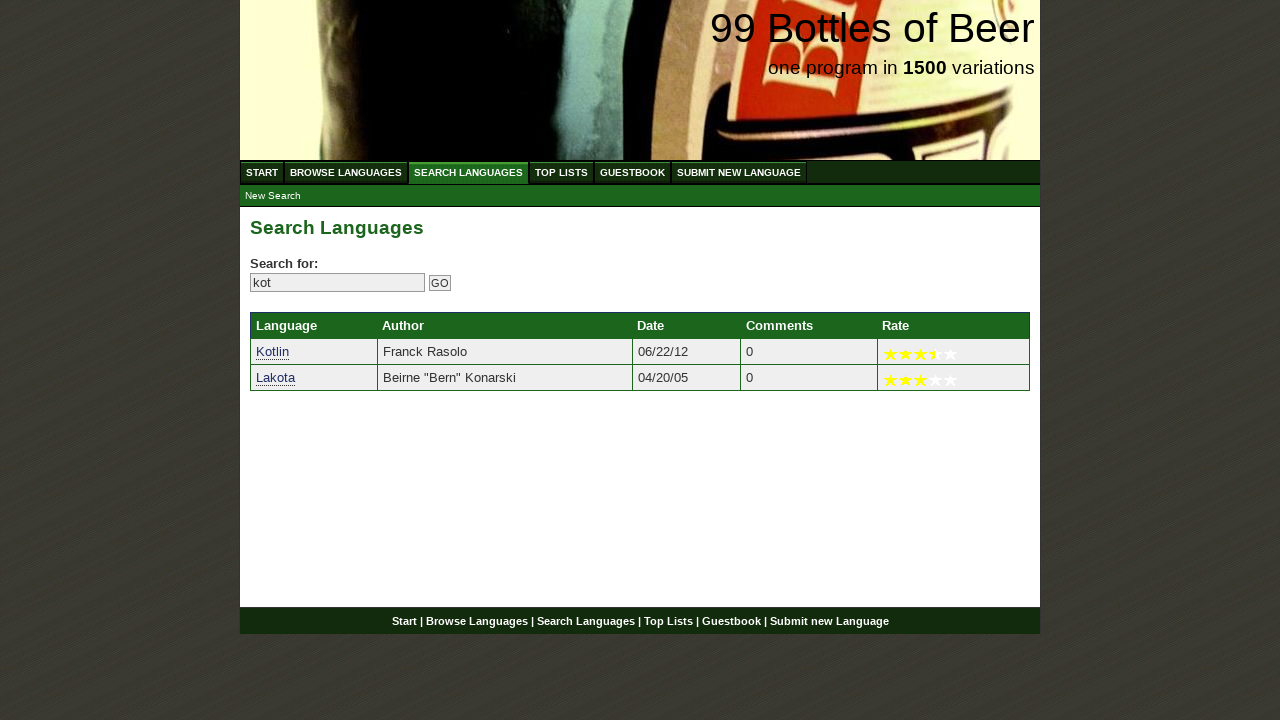